Verifies that the main navigation elements on the DemoQA homepage are visible, including Elements, Forms, Alerts Frame & Windows, Widgets, Interactions, and Book Store Application sections.

Starting URL: https://demoqa.com

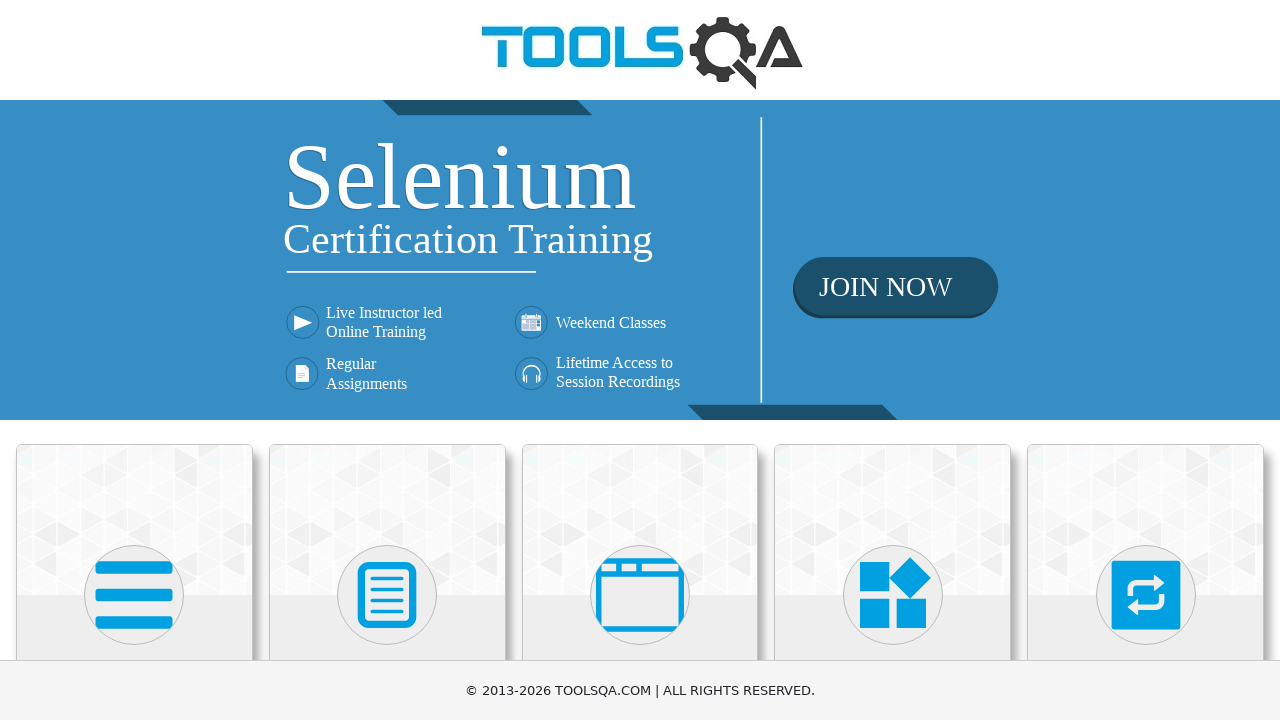

Navigated to DemoQA homepage
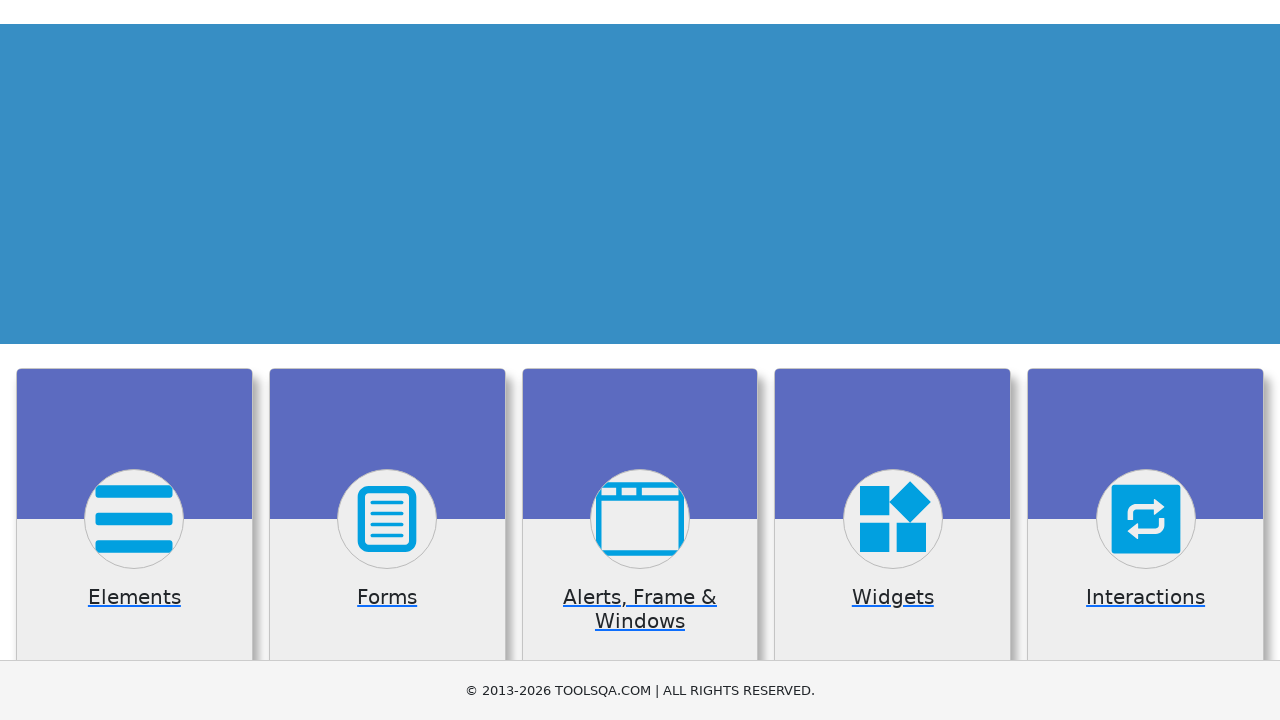

Verified Elements section is visible
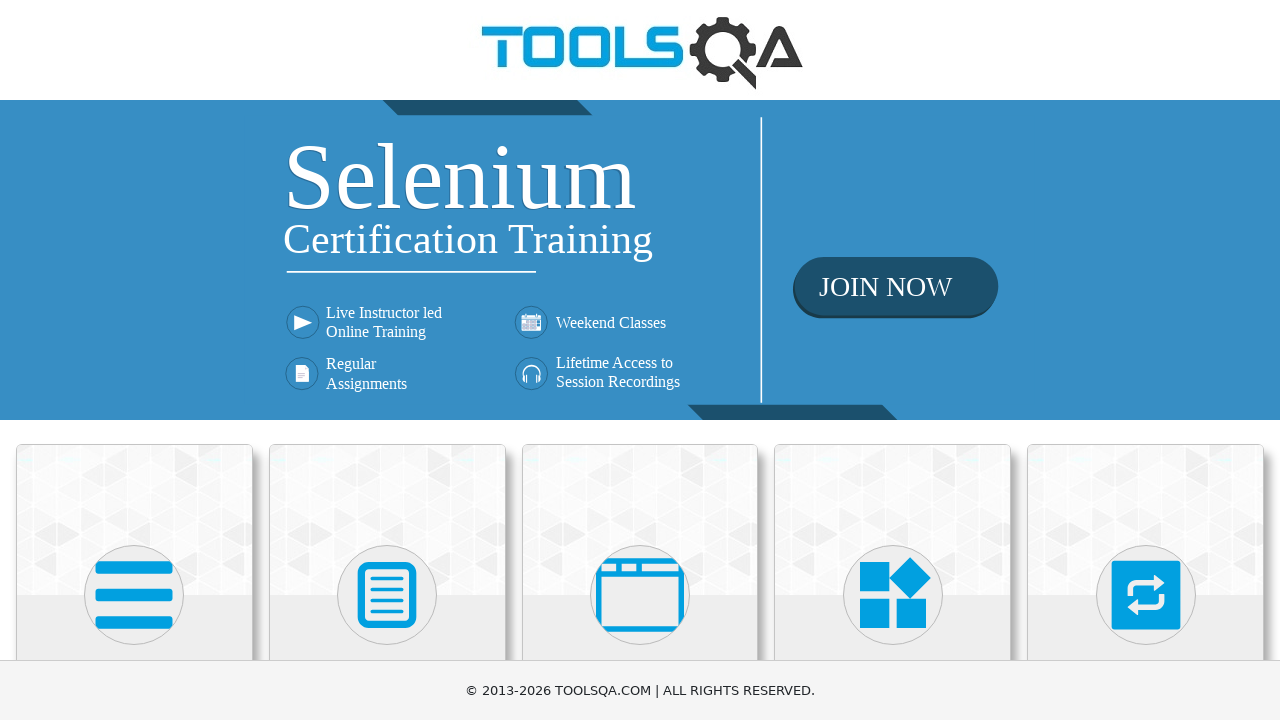

Verified Forms section is visible
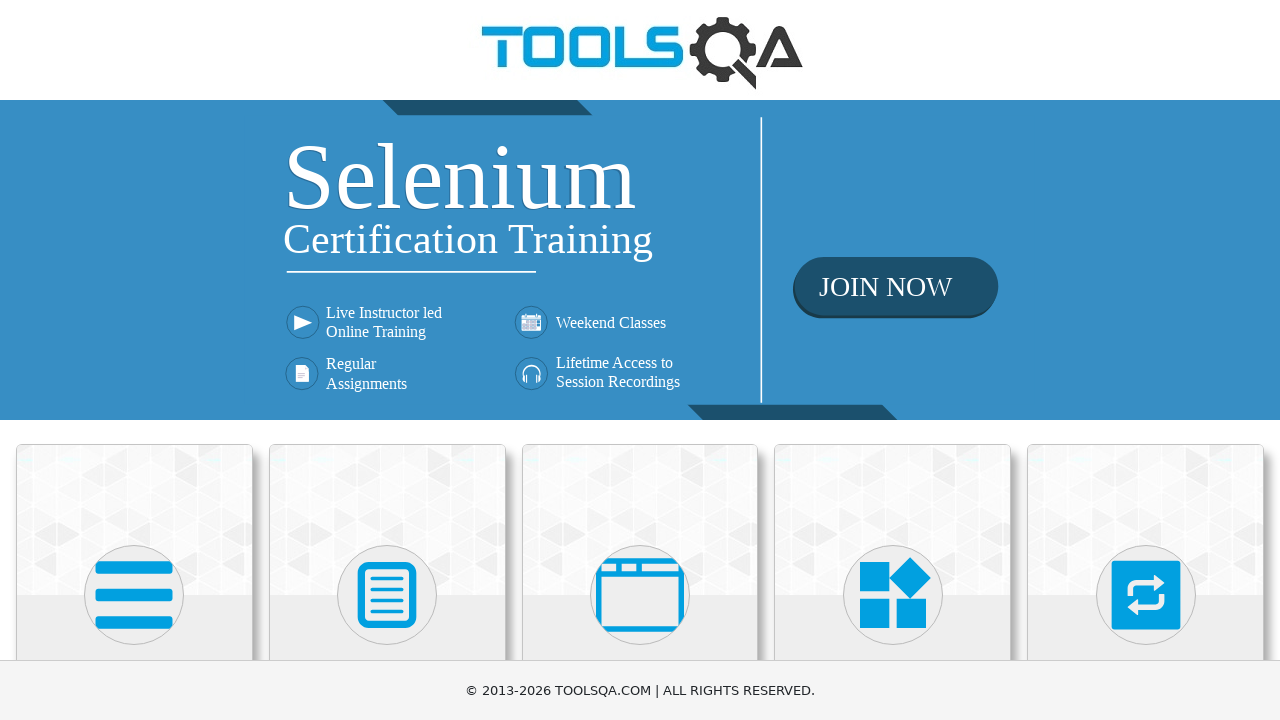

Verified Alerts, Frame & Windows section is visible
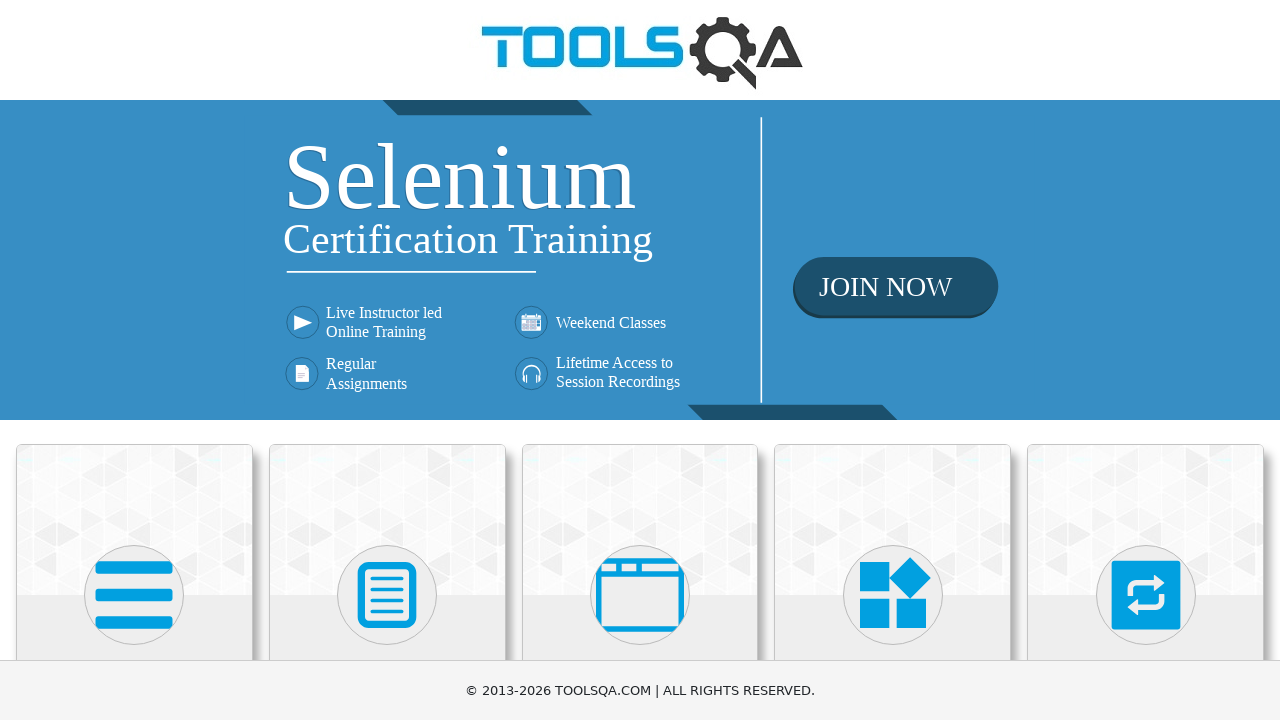

Verified Widgets section is visible
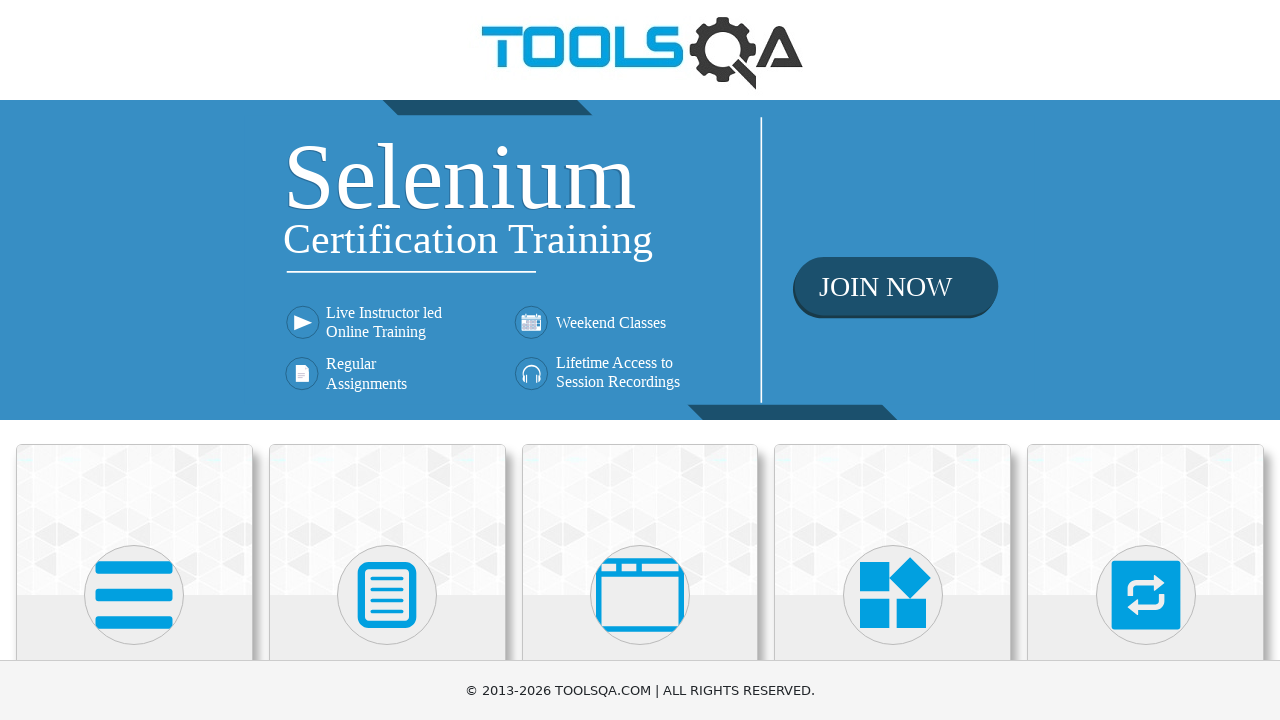

Verified Interactions section is visible
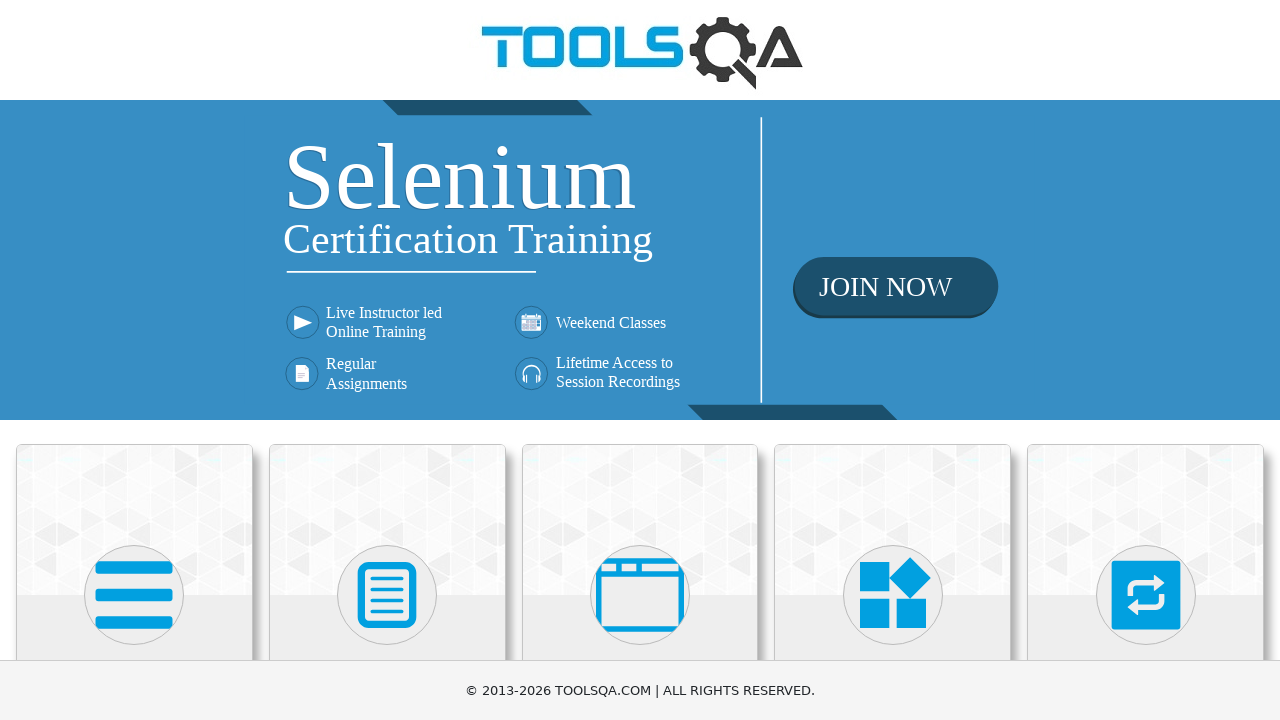

Verified Book Store Application section is visible
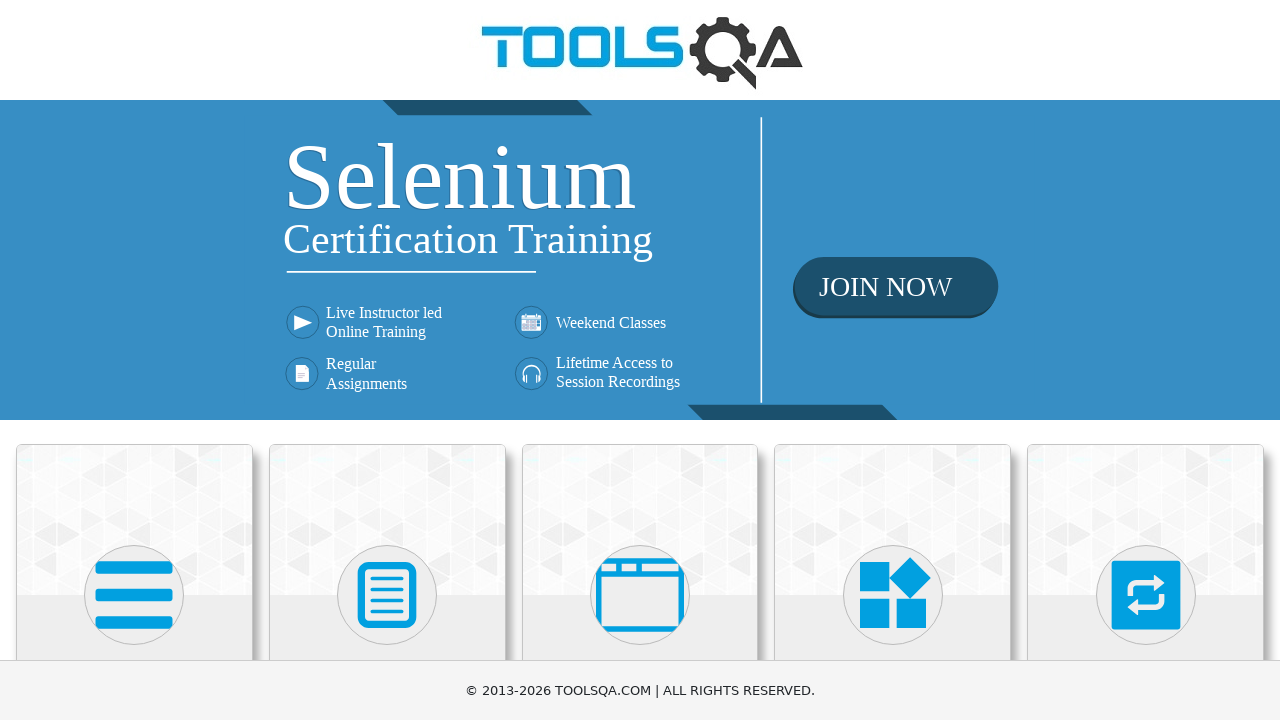

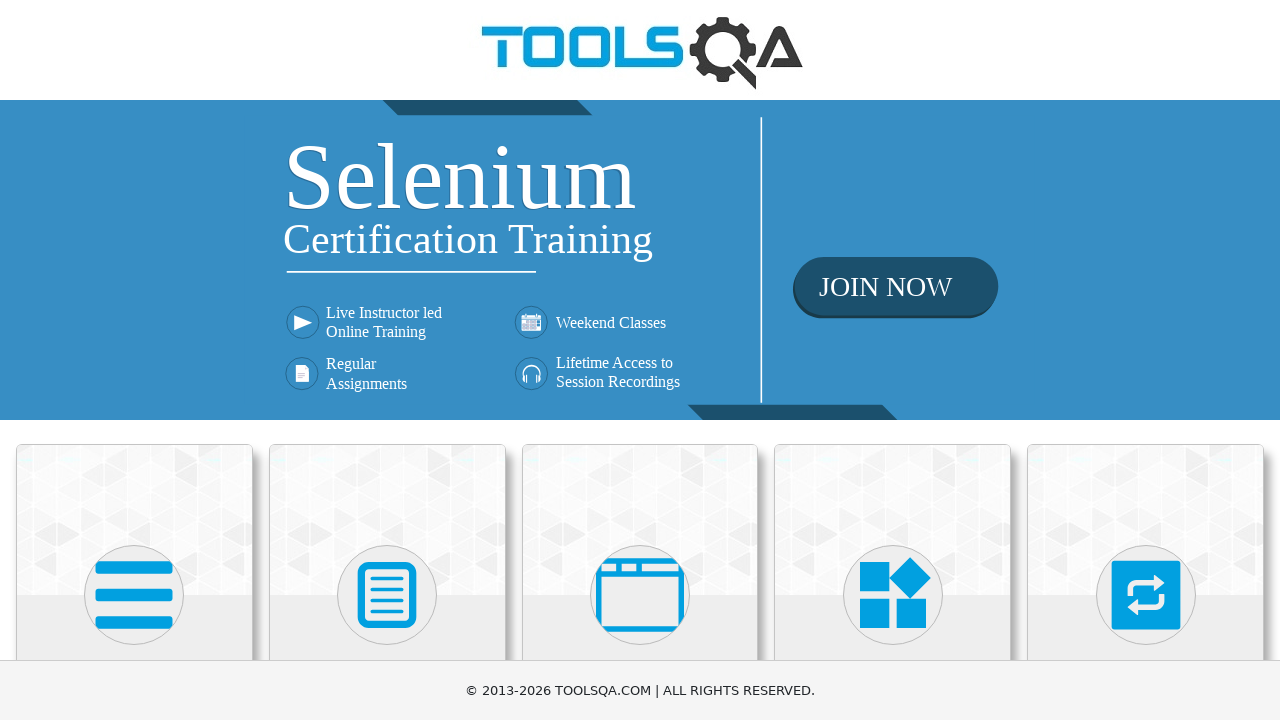